Navigates to the Copperm website and verifies the page loads successfully by checking the page title is present.

Starting URL: https://copperm.com/

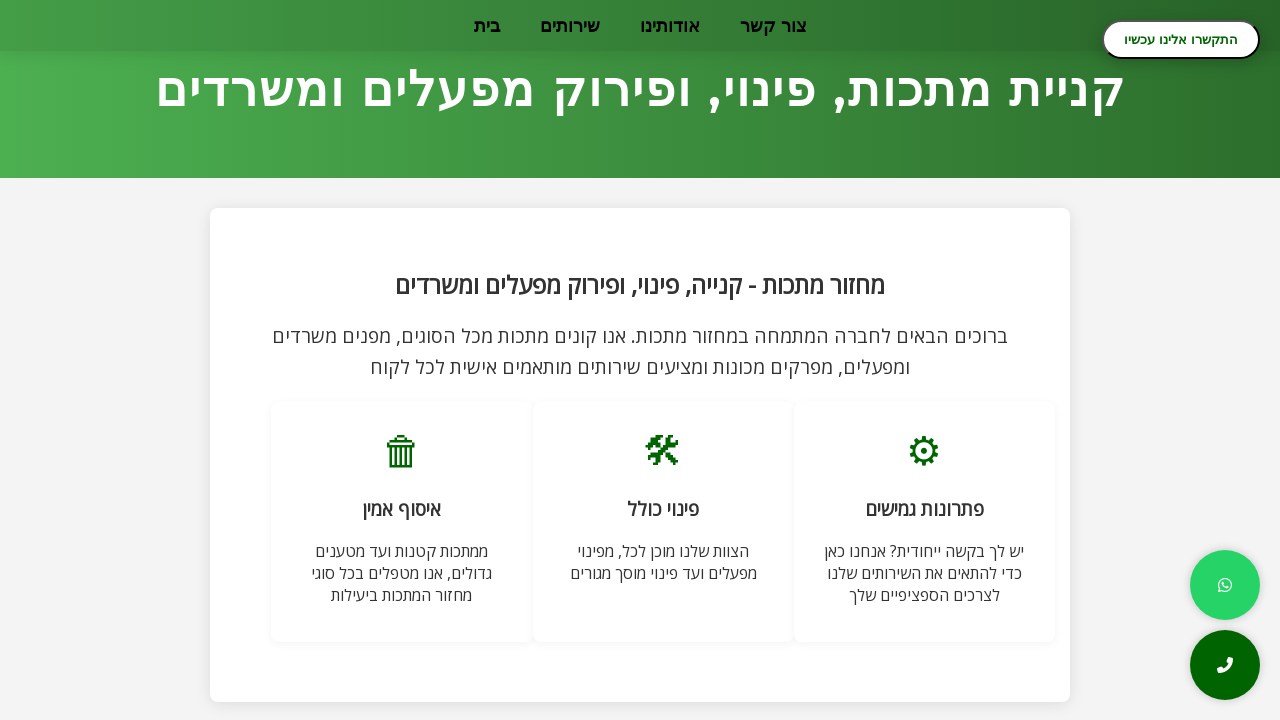

Navigated to https://copperm.com/
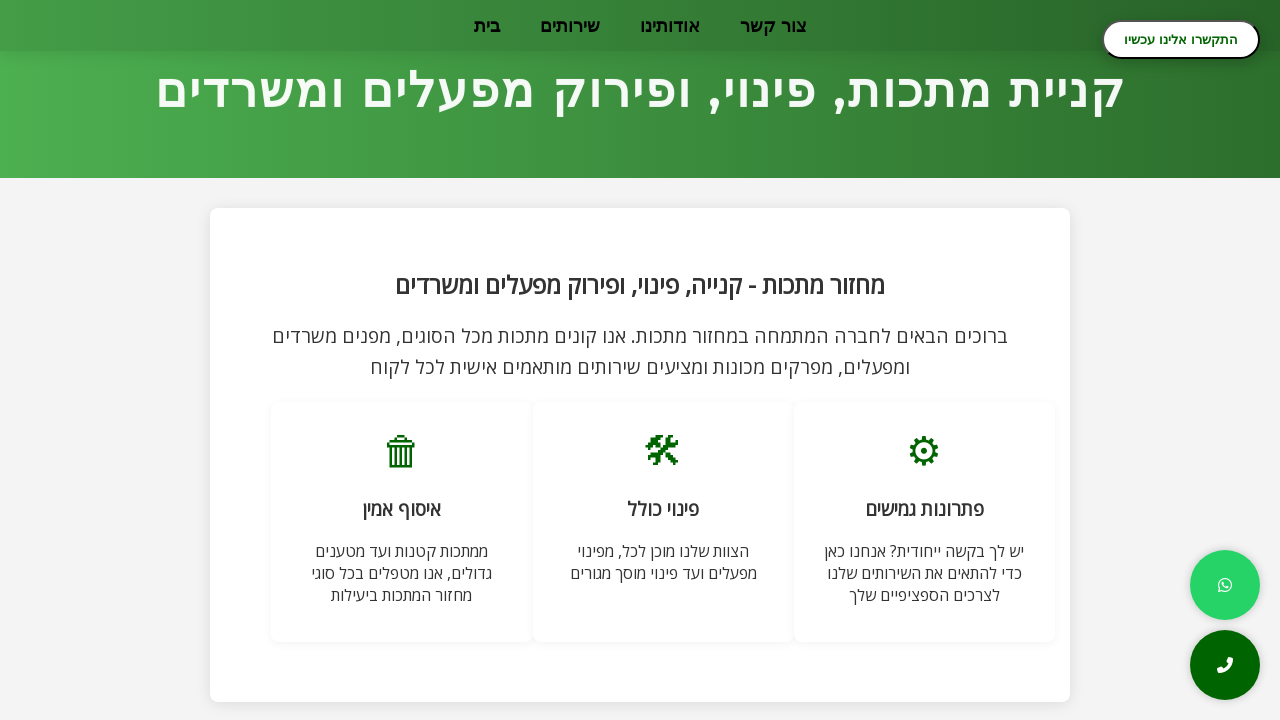

Page DOM content loaded
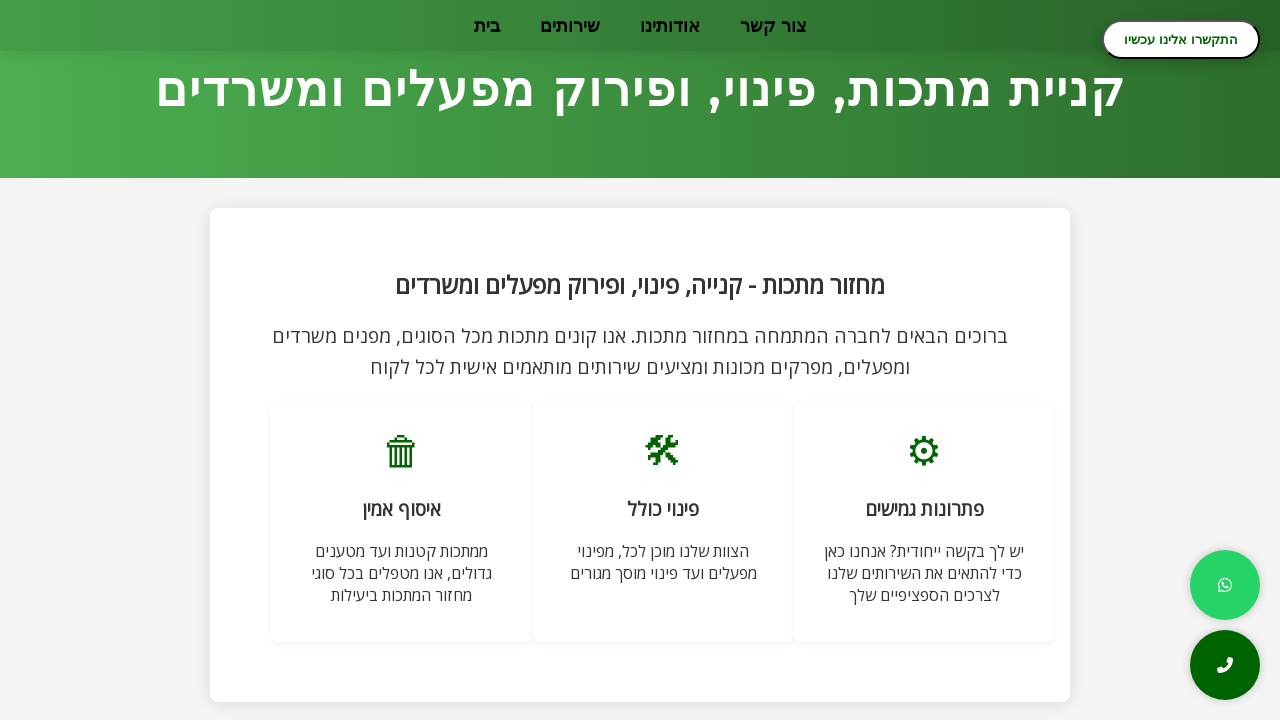

Verified page title is present
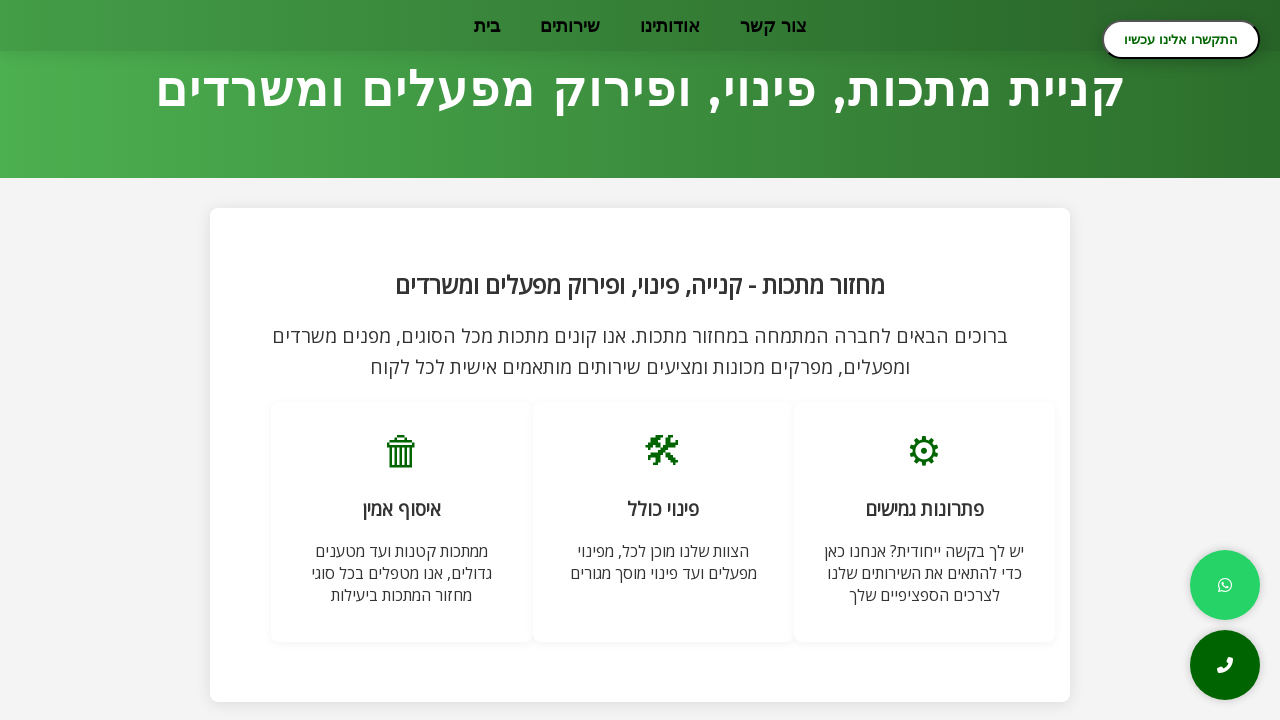

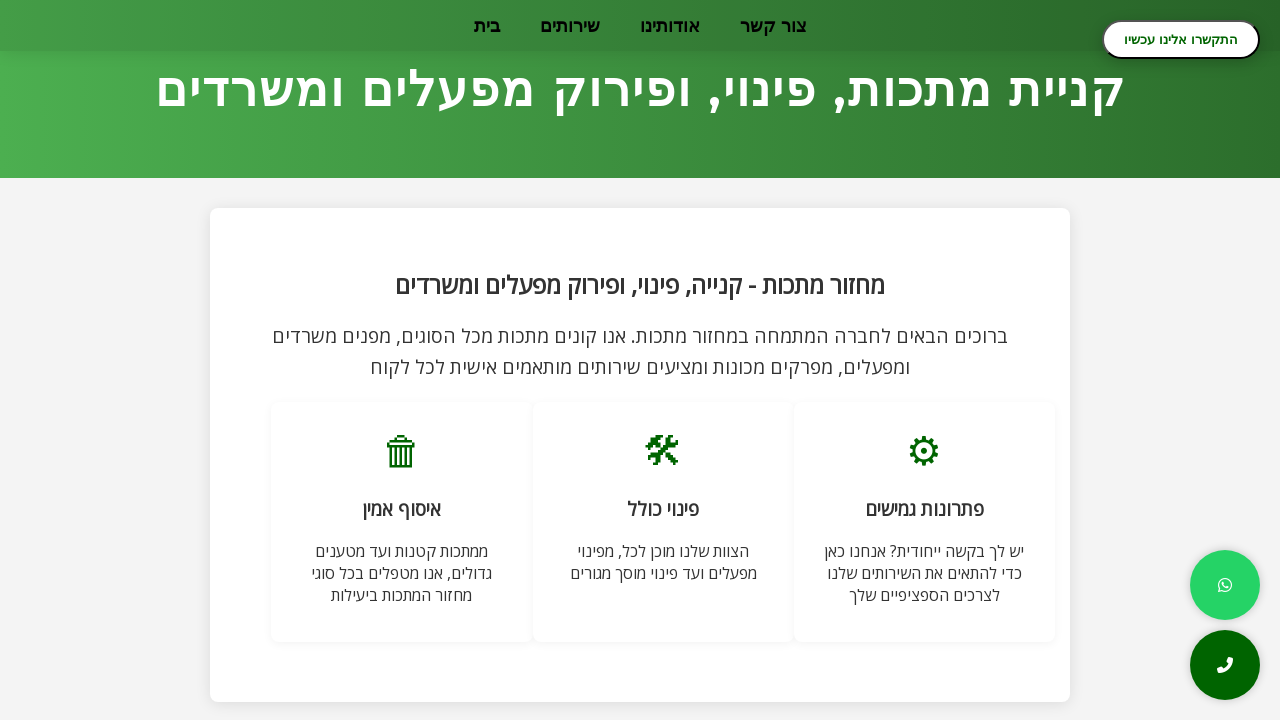